Tests dynamic radio button selection by iterating through two groups of radio buttons and selecting specific values ("Cheese" from group1 and "Beer" from group2)

Starting URL: http://www.echoecho.com/htmlforms10.htm

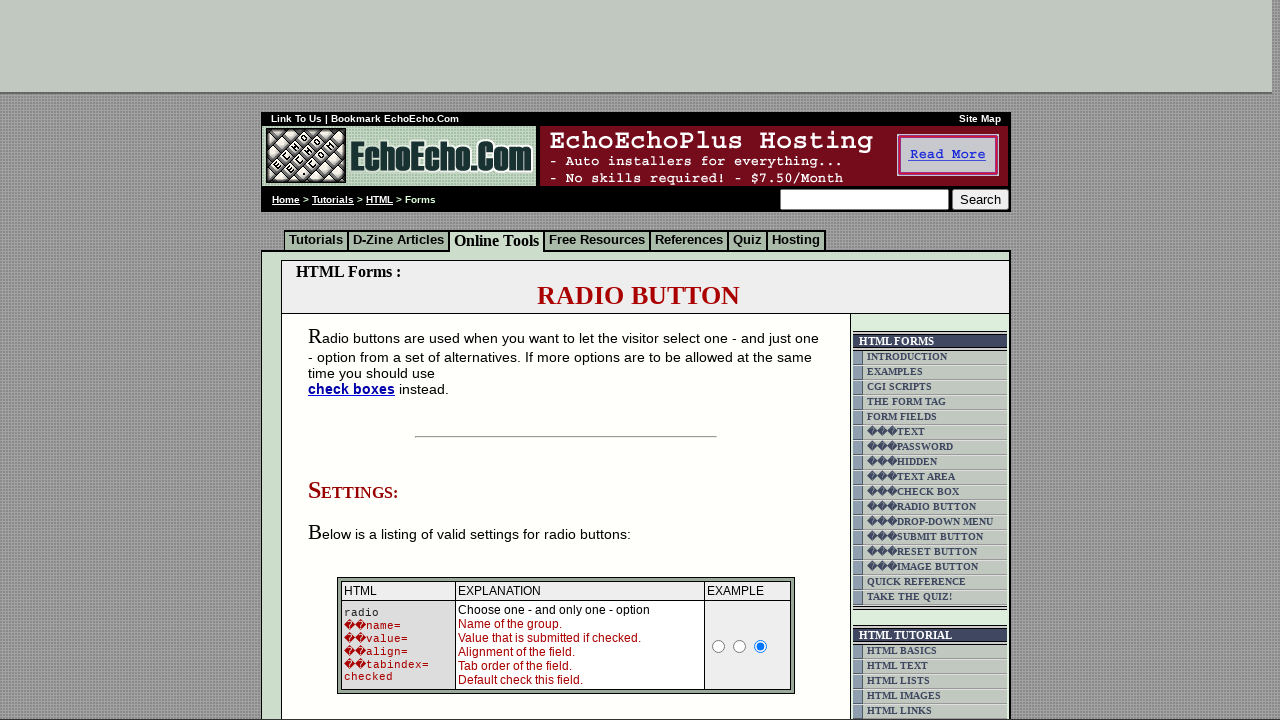

Waited for group1 radio buttons to be present
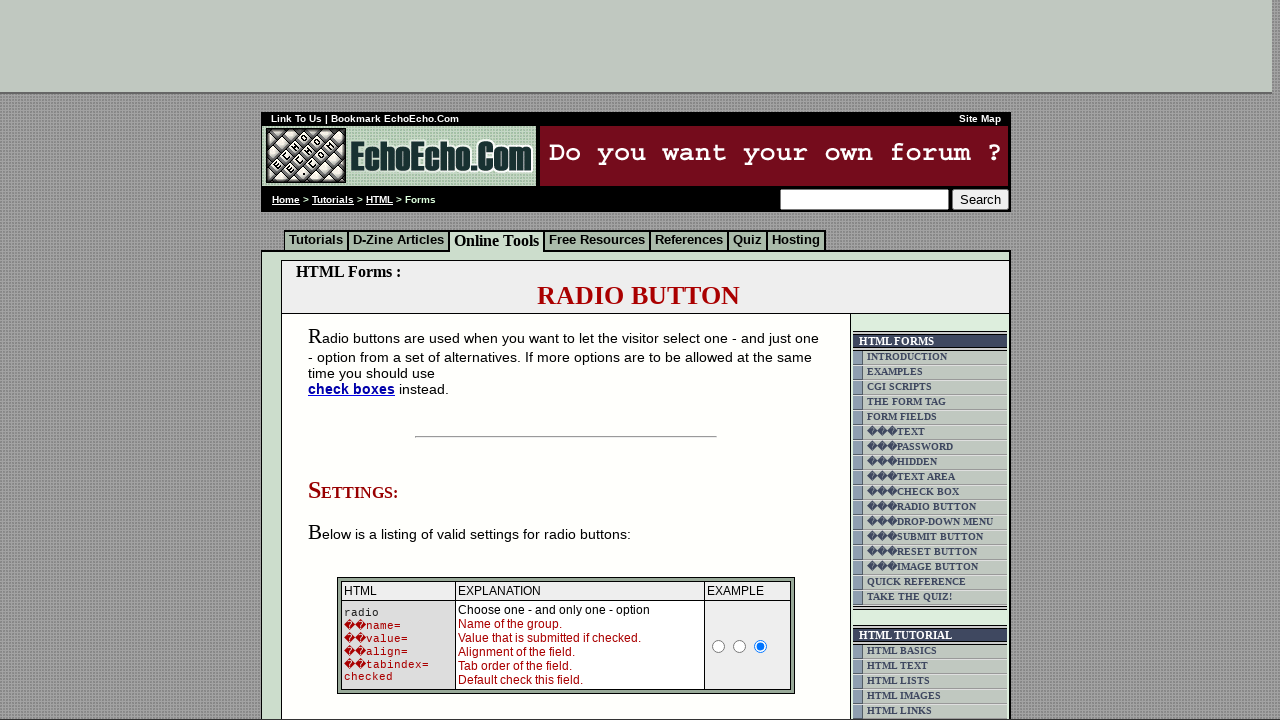

Located group1 radio buttons (count: 3)
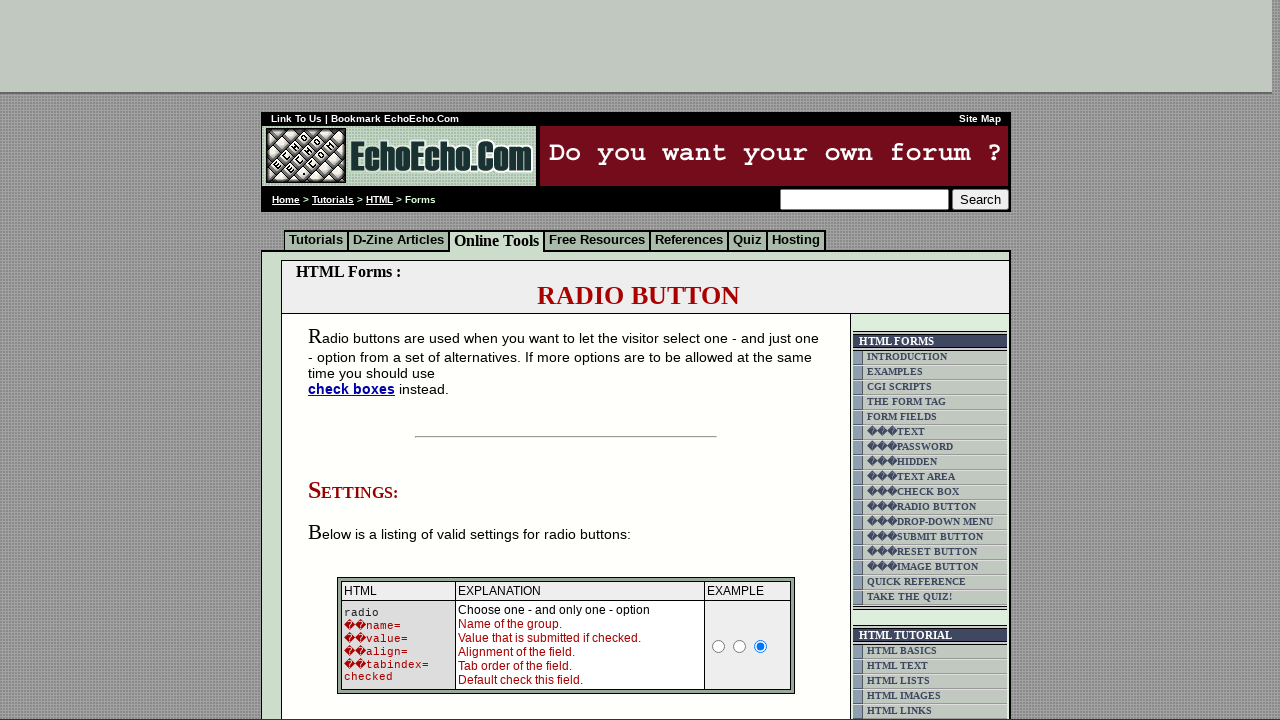

Selected 'Cheese' from group1 (checked: True) at (356, 360) on xpath=//td/input[@name='group1'] >> nth=2
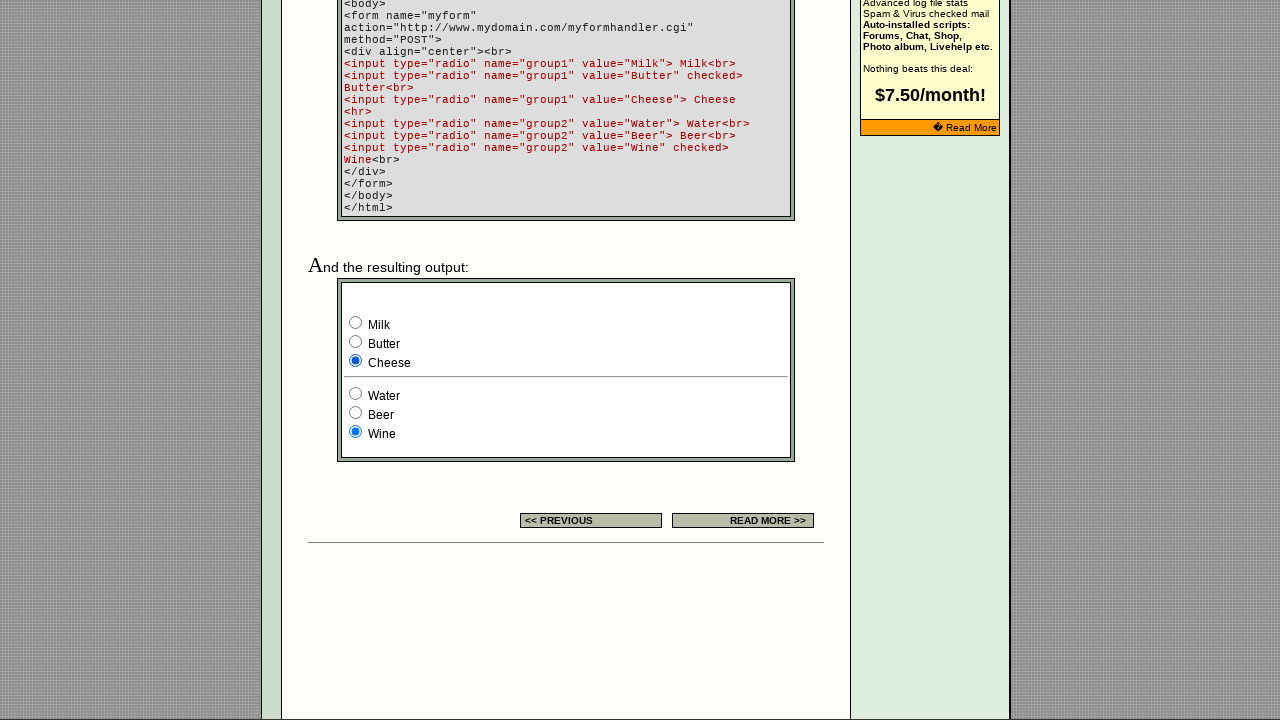

Located group2 radio buttons (count: 3)
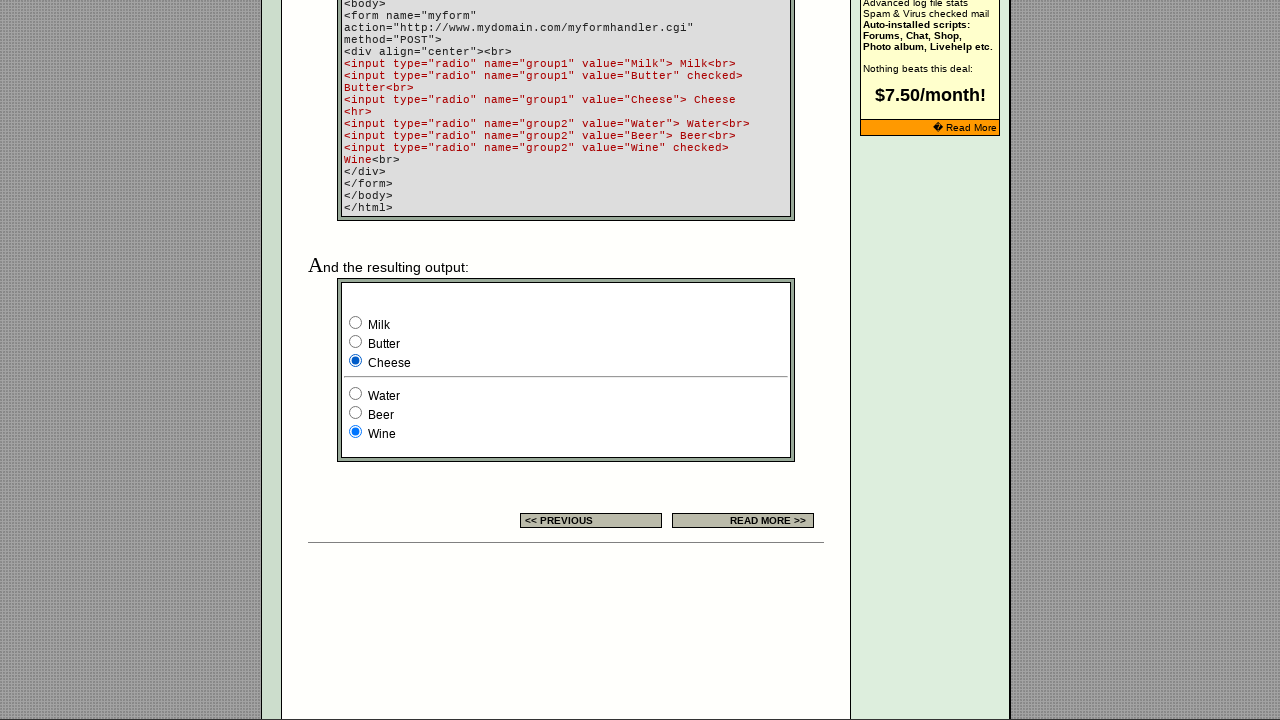

Selected 'Beer' from group2 (checked: True) at (356, 412) on xpath=//td/input[@name='group2'] >> nth=1
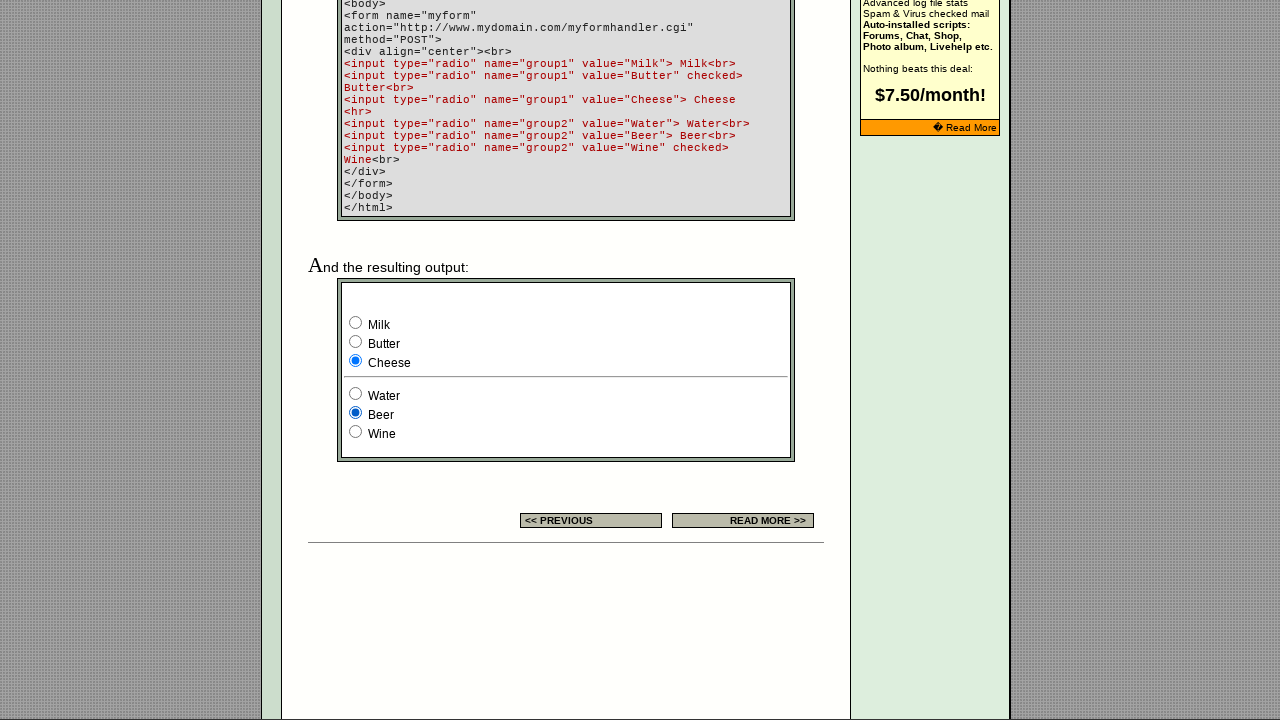

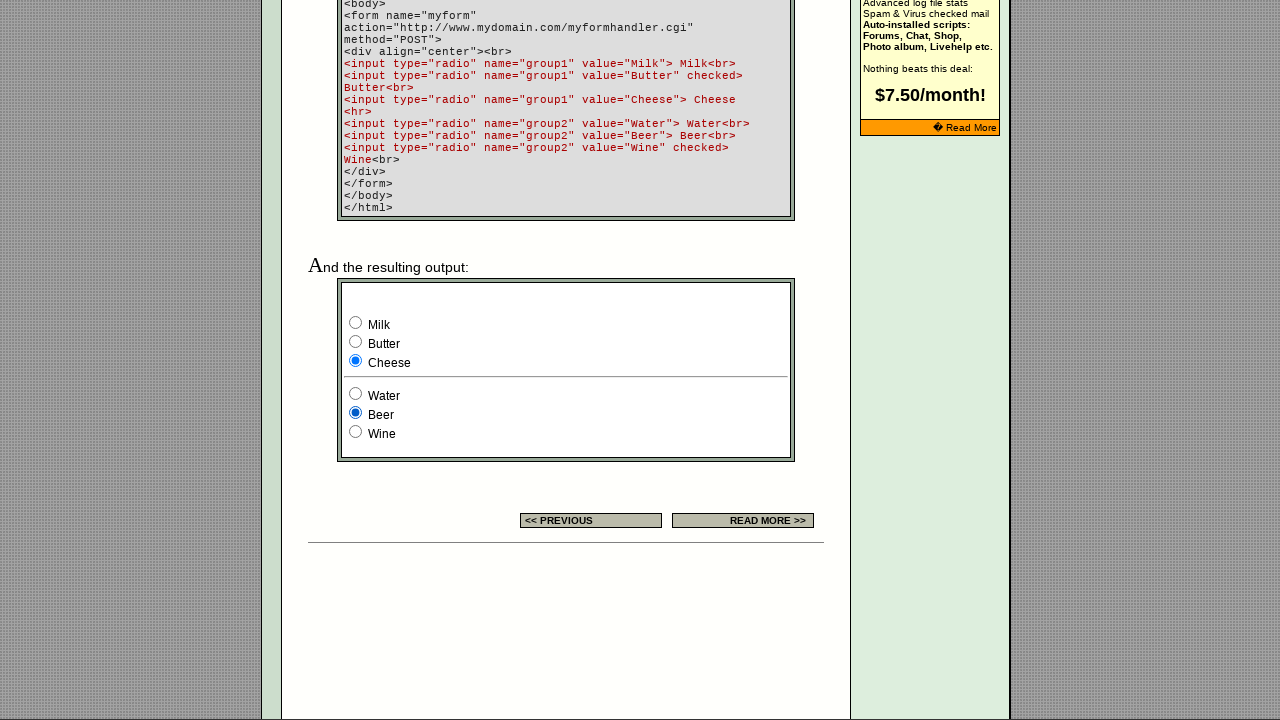